Tests drag and drop functionality on jQuery UI demo page by dragging an element and dropping it onto a target element within an iframe

Starting URL: http://jqueryui.com/droppable/

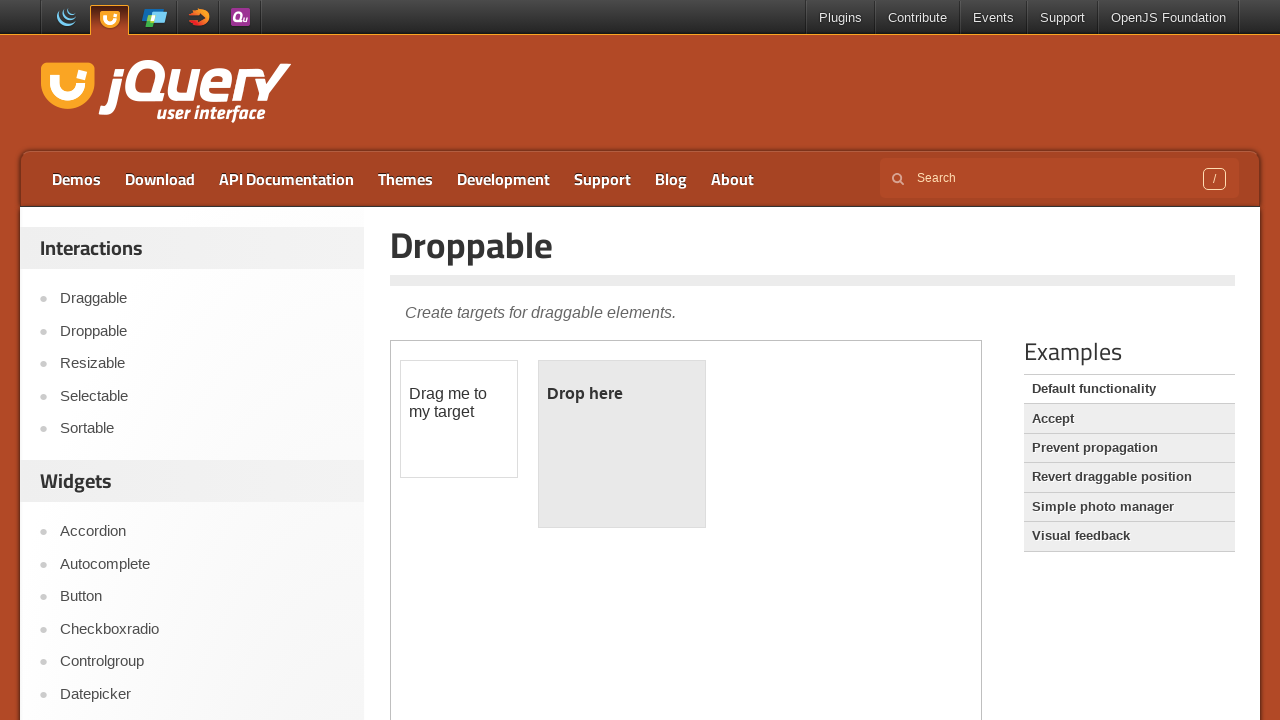

Located the iframe containing the drag and drop demo
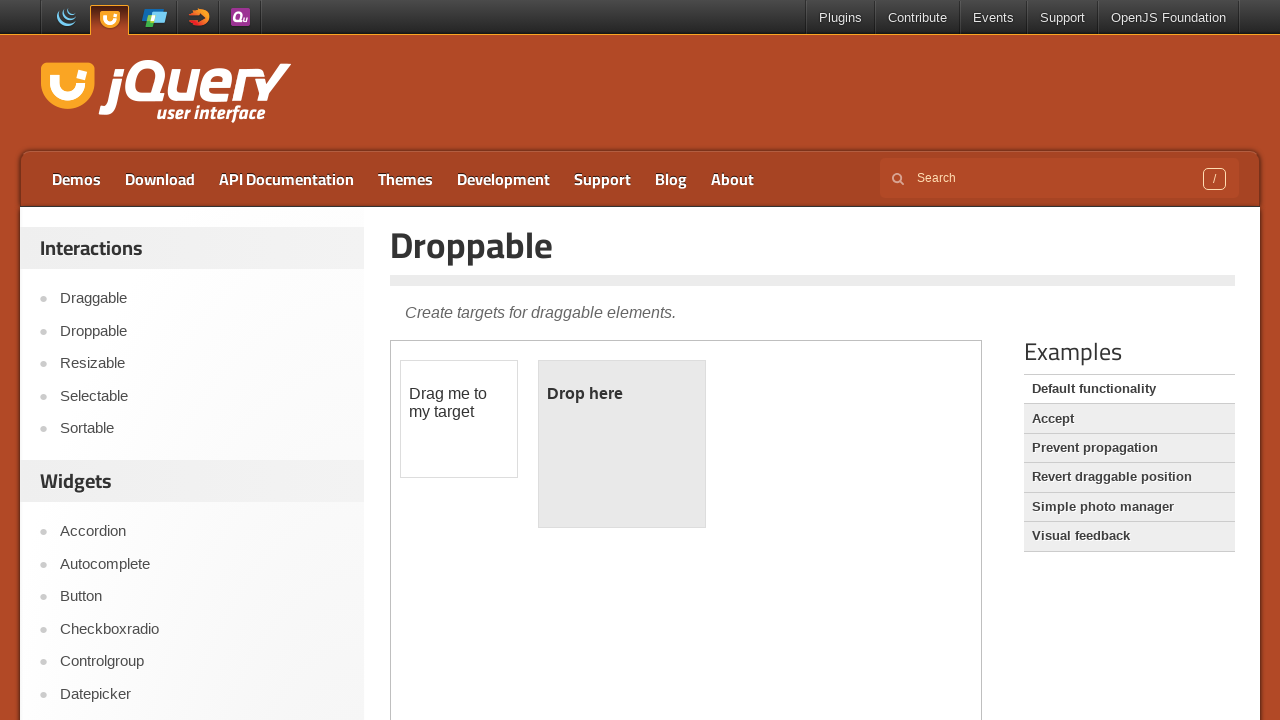

Waited 2 seconds for page to load
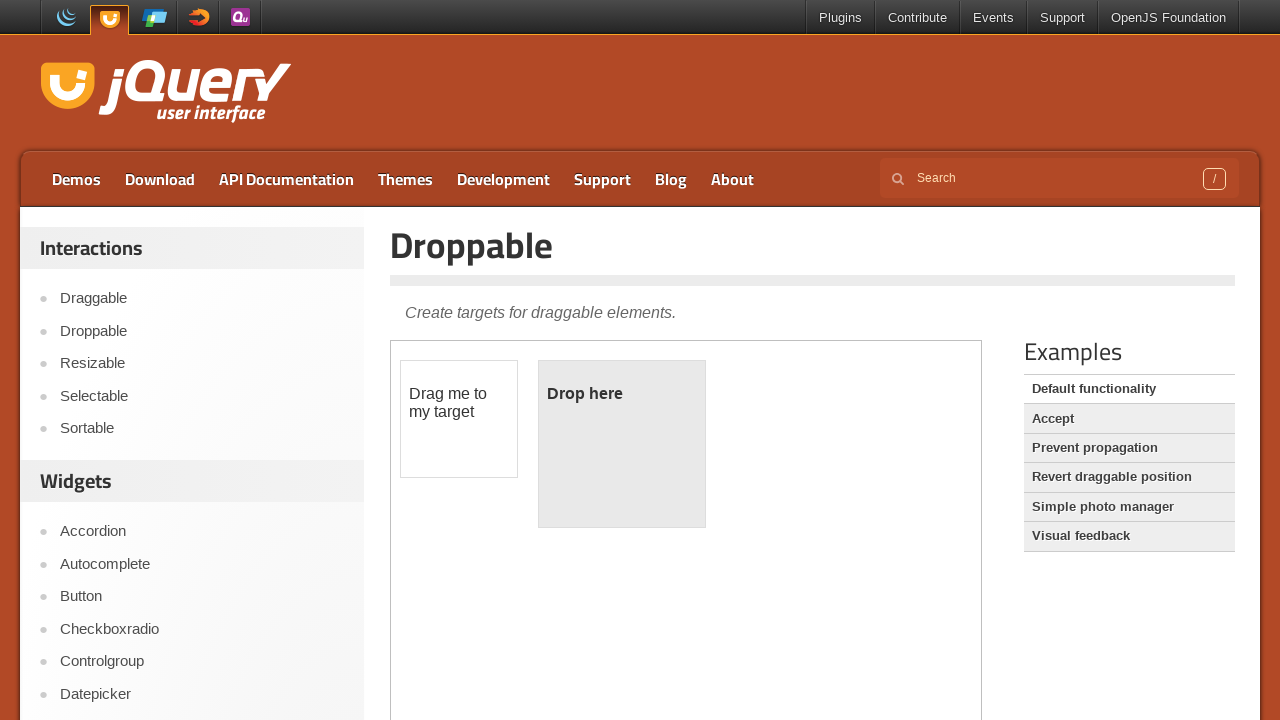

Located the draggable element with id 'draggable'
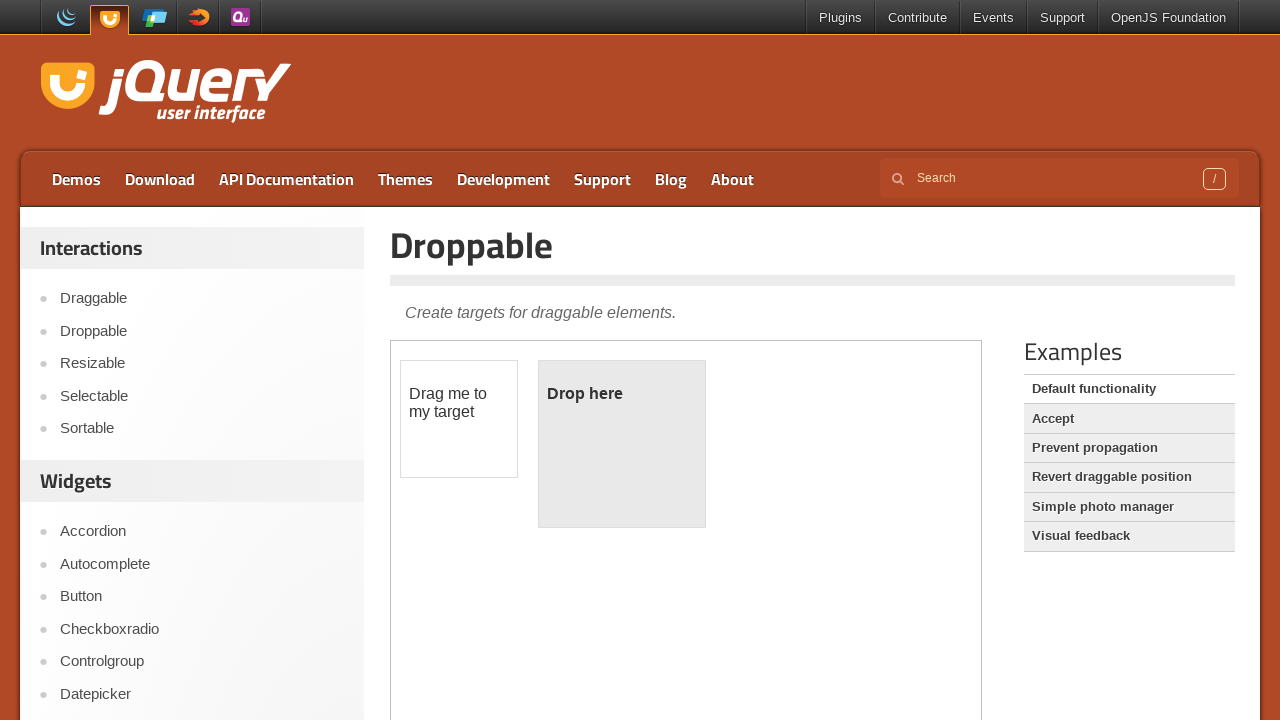

Located the droppable element with id 'droppable'
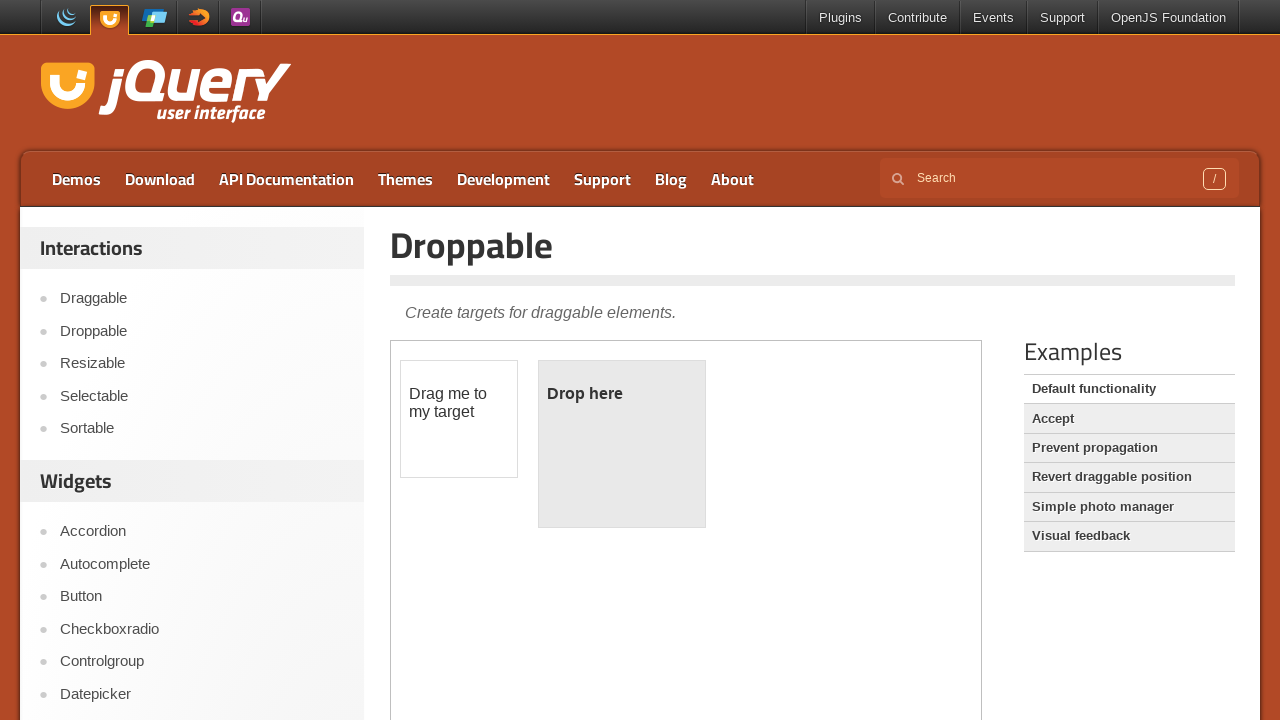

Dragged the draggable element onto the droppable element at (622, 444)
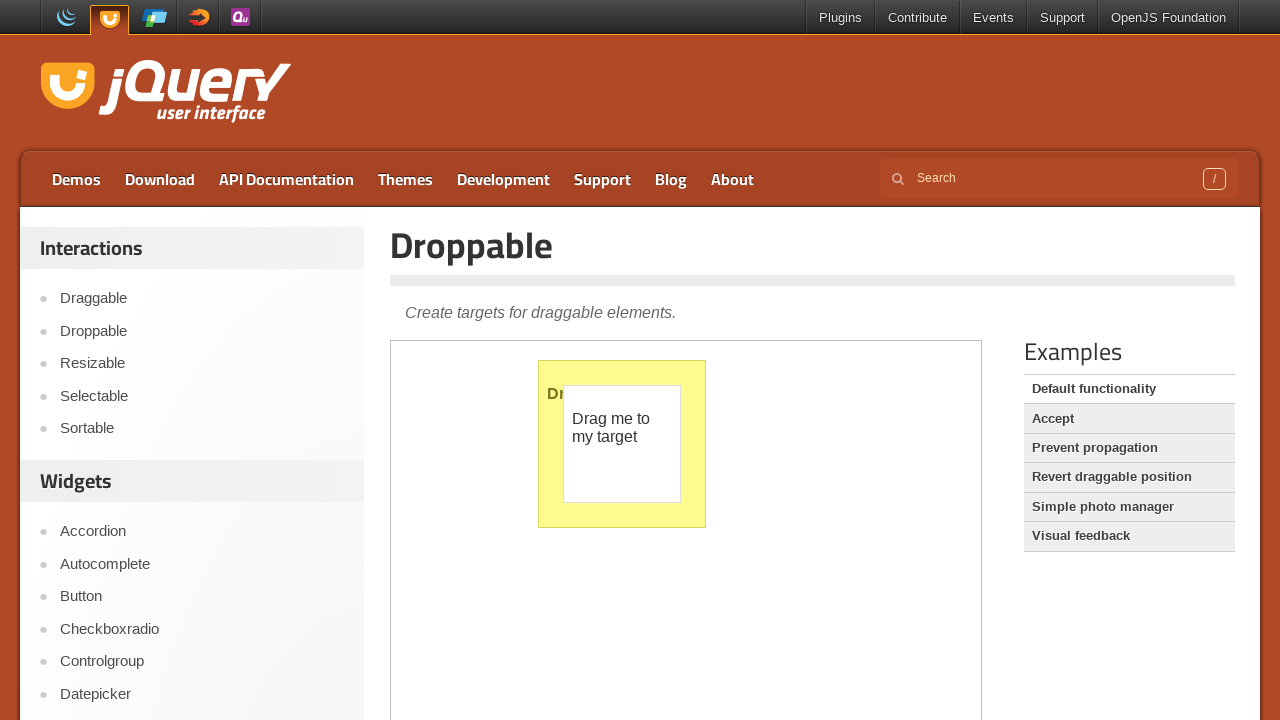

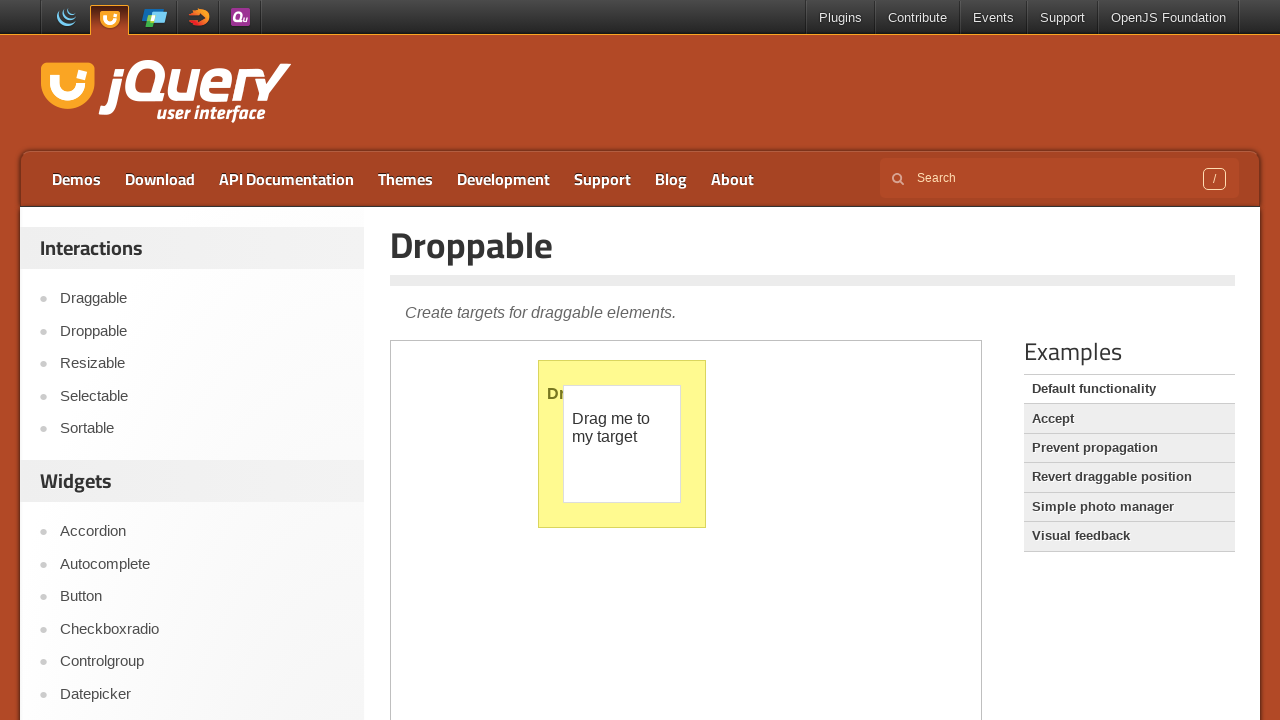